Tests navigation by clicking on the "About Us" link from the homepage and verifying the page loads

Starting URL: https://training-support.net

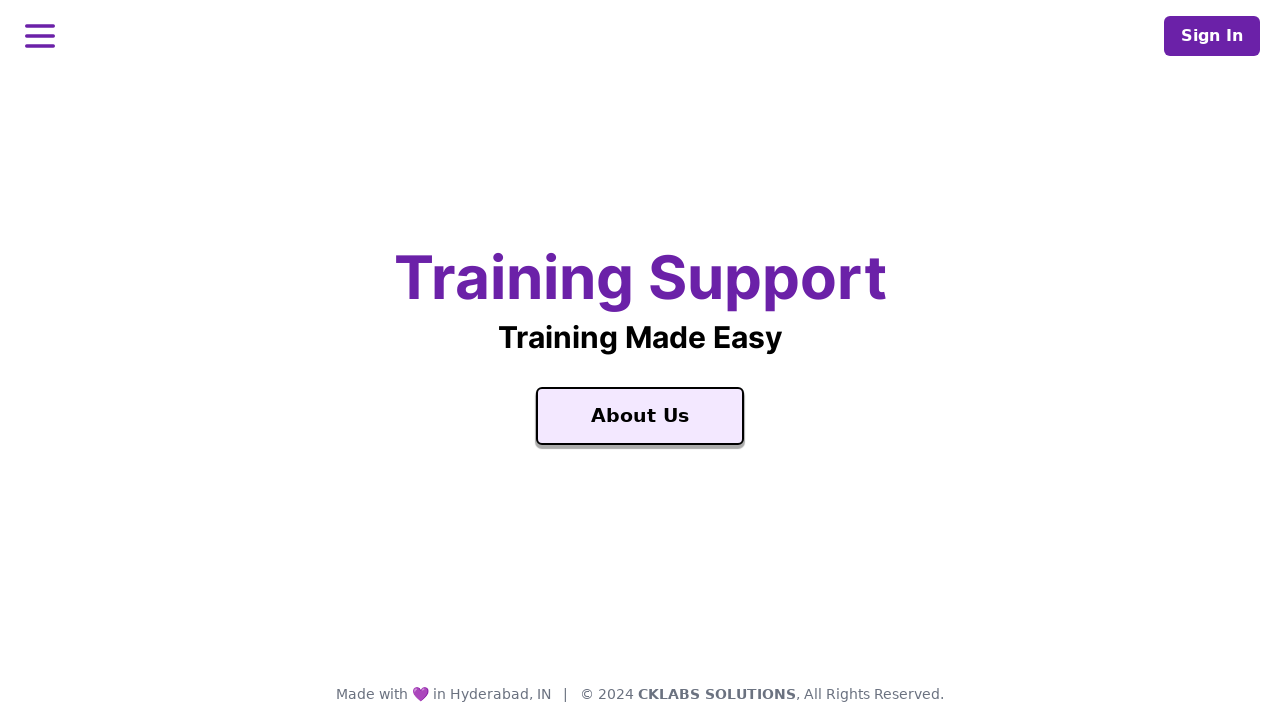

Clicked on 'About Us' link from homepage at (640, 416) on text=About Us
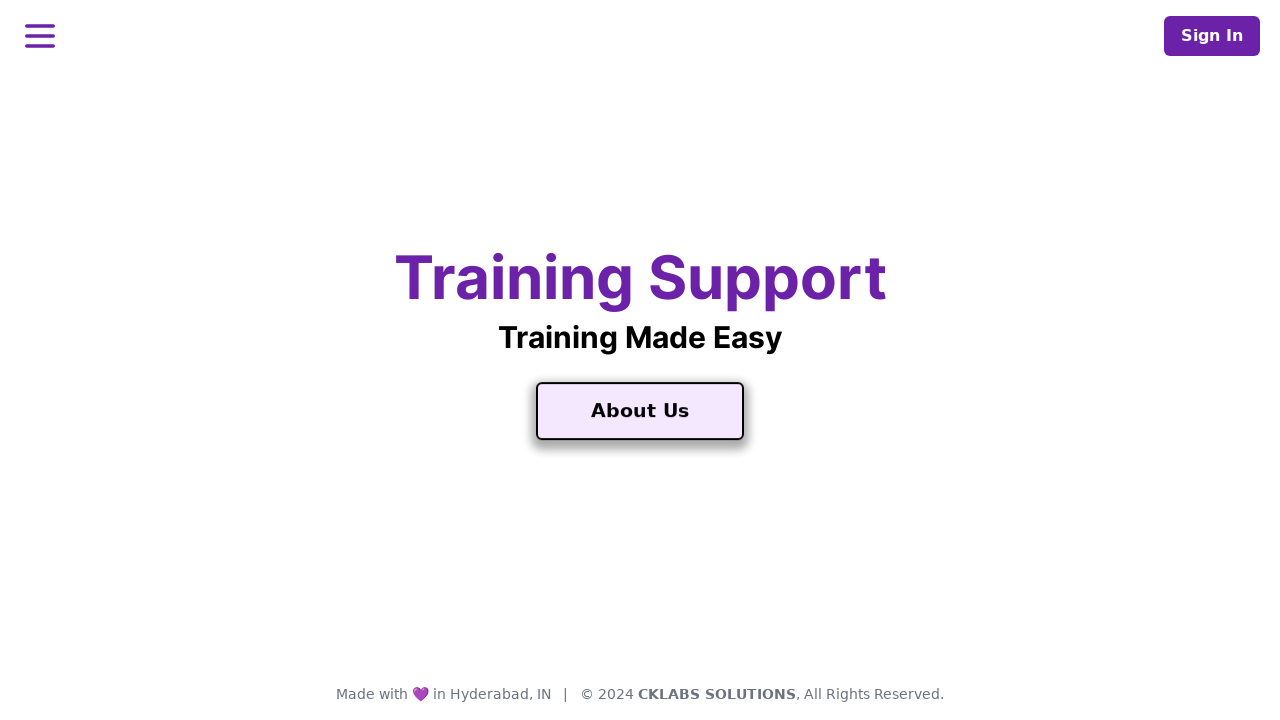

About Us page loaded successfully
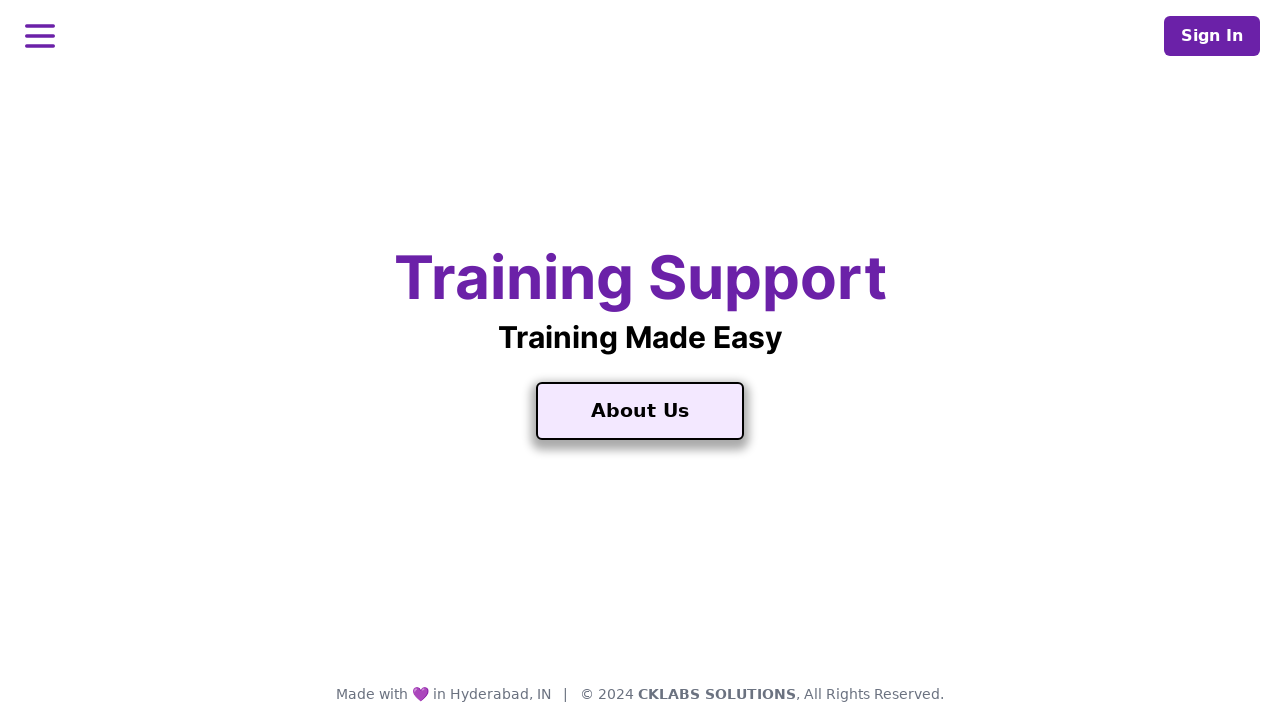

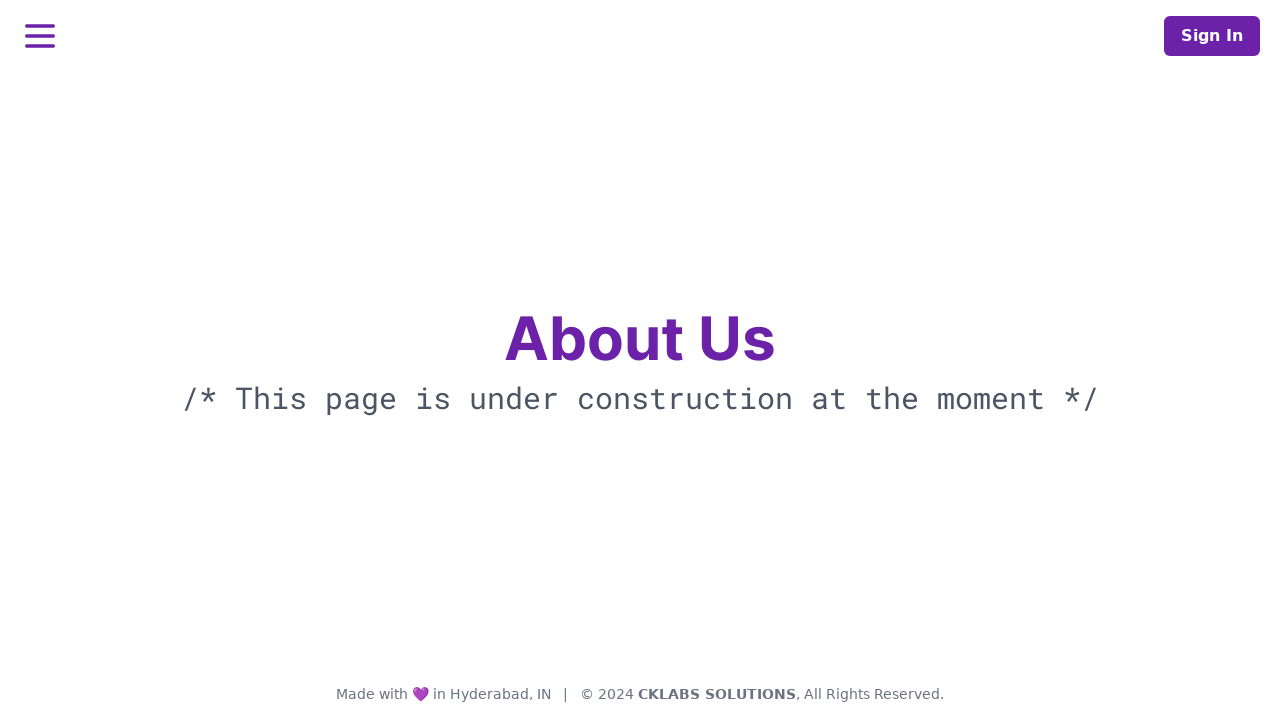